Tests drag-and-drop functionality by switching to an iframe, locating a draggable element, and dragging it to a droppable target area on a demo site.

Starting URL: https://www.globalsqa.com/demo-site/draganddrop/#Propagation

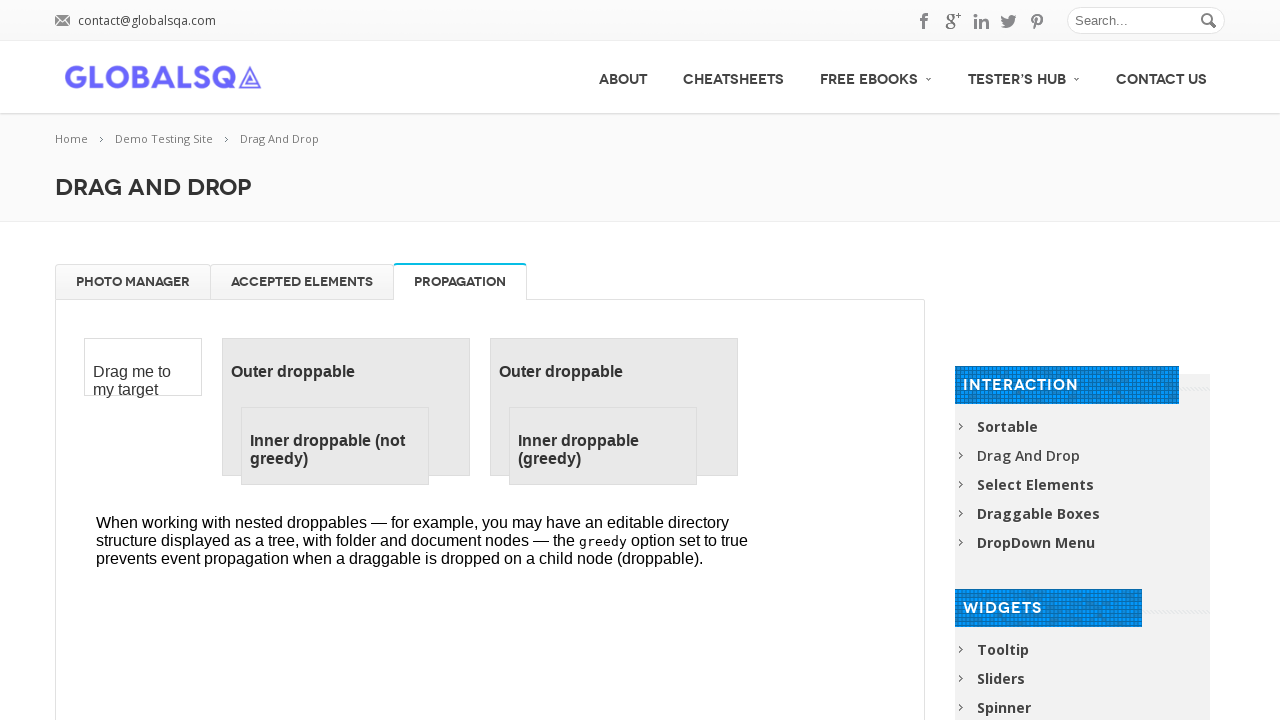

Waited for page to load with networkidle state
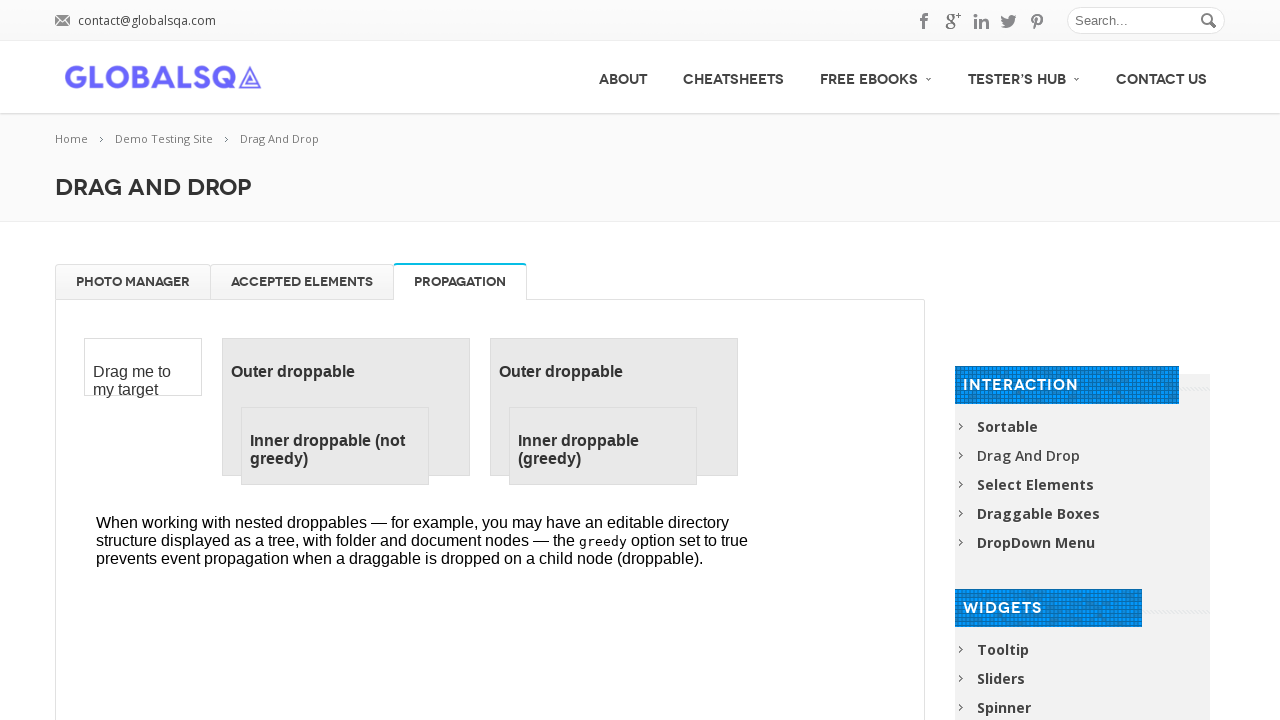

Located the drag-and-drop demo iframe
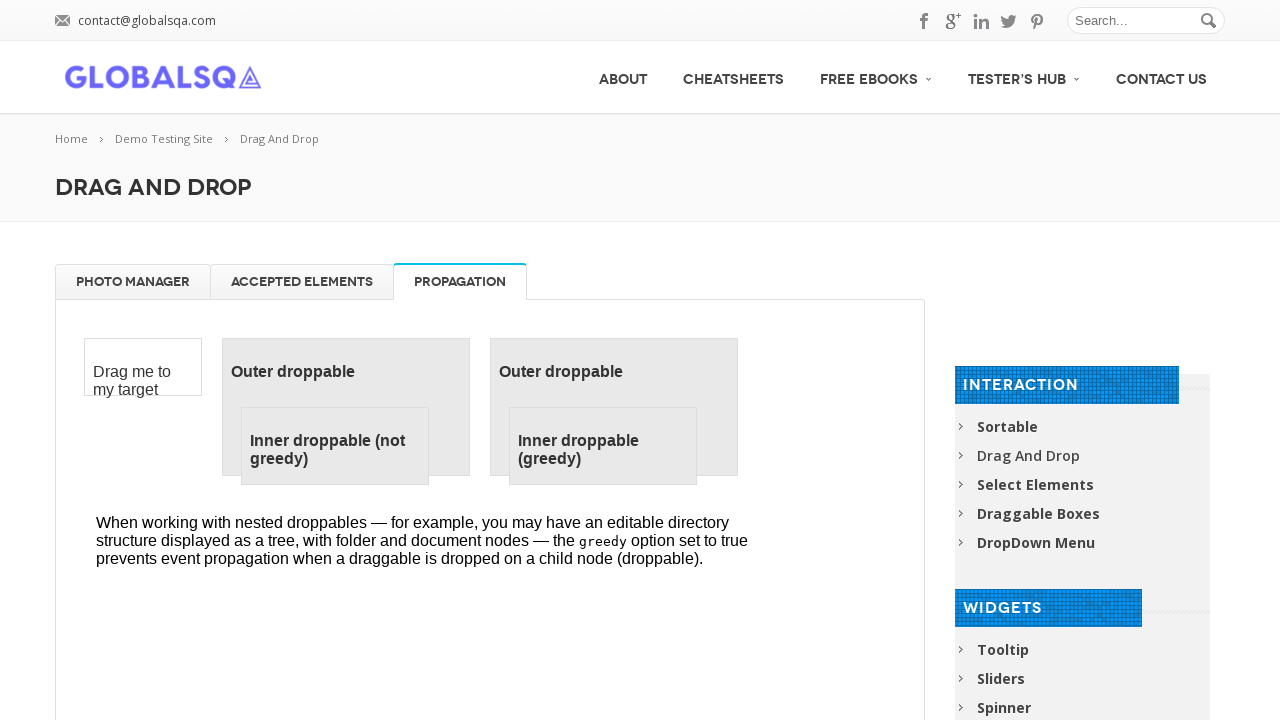

Located the draggable source element within the iframe
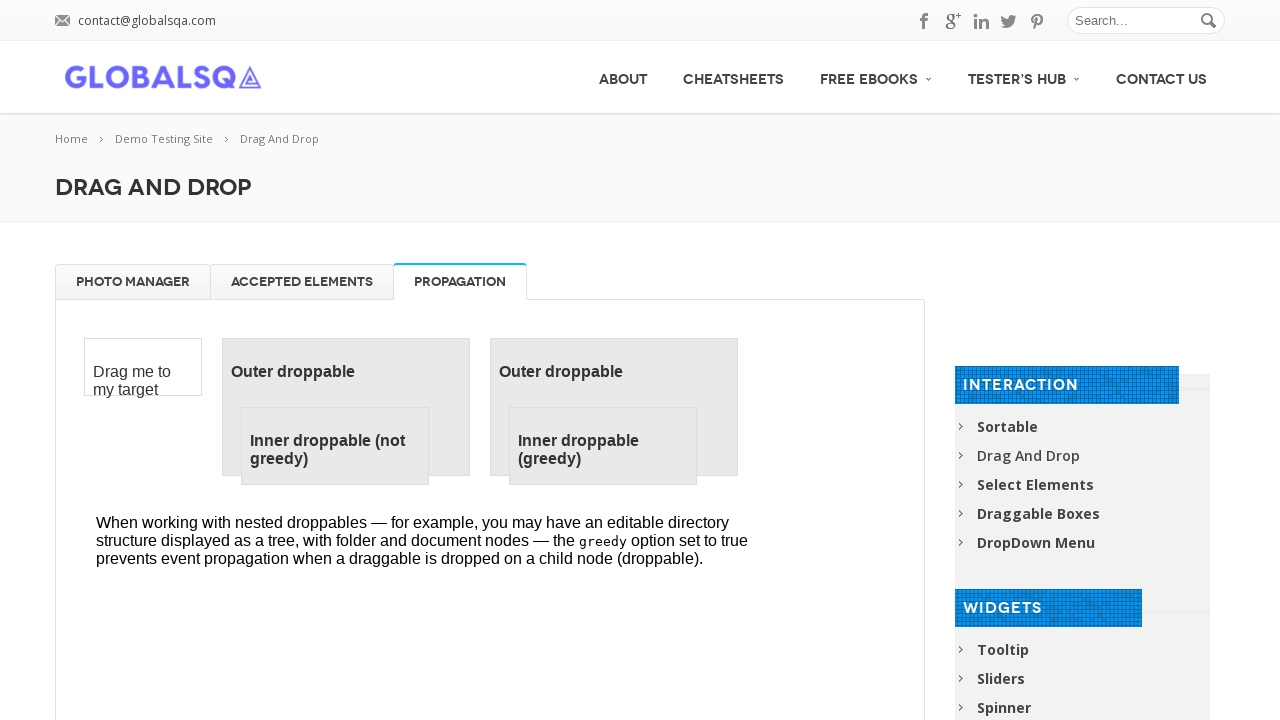

Located the droppable target element within the iframe
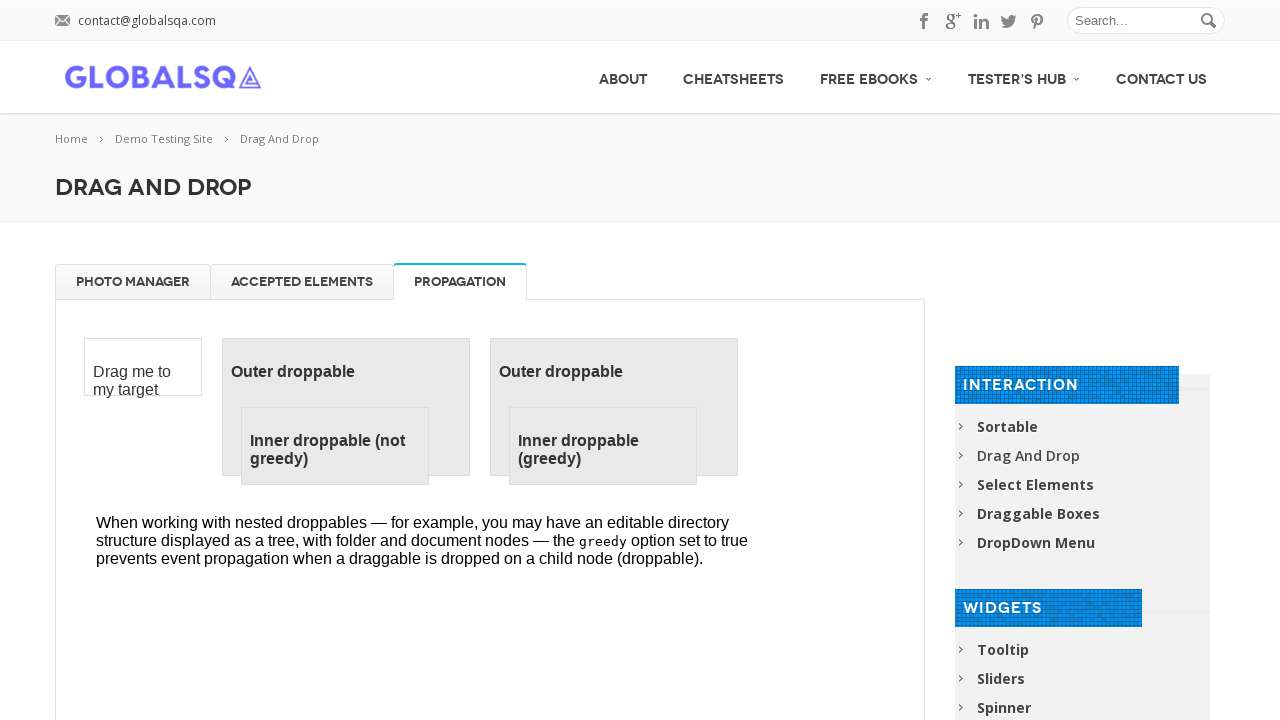

Draggable element became visible
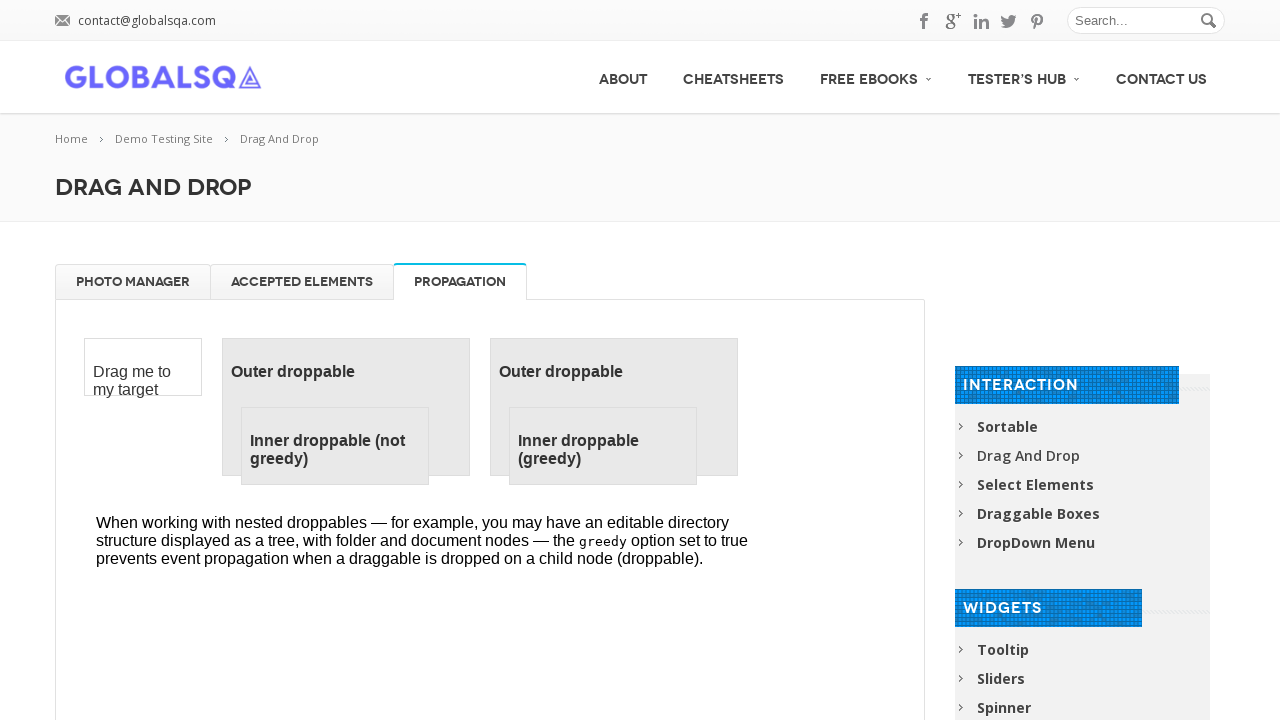

Droppable element became visible
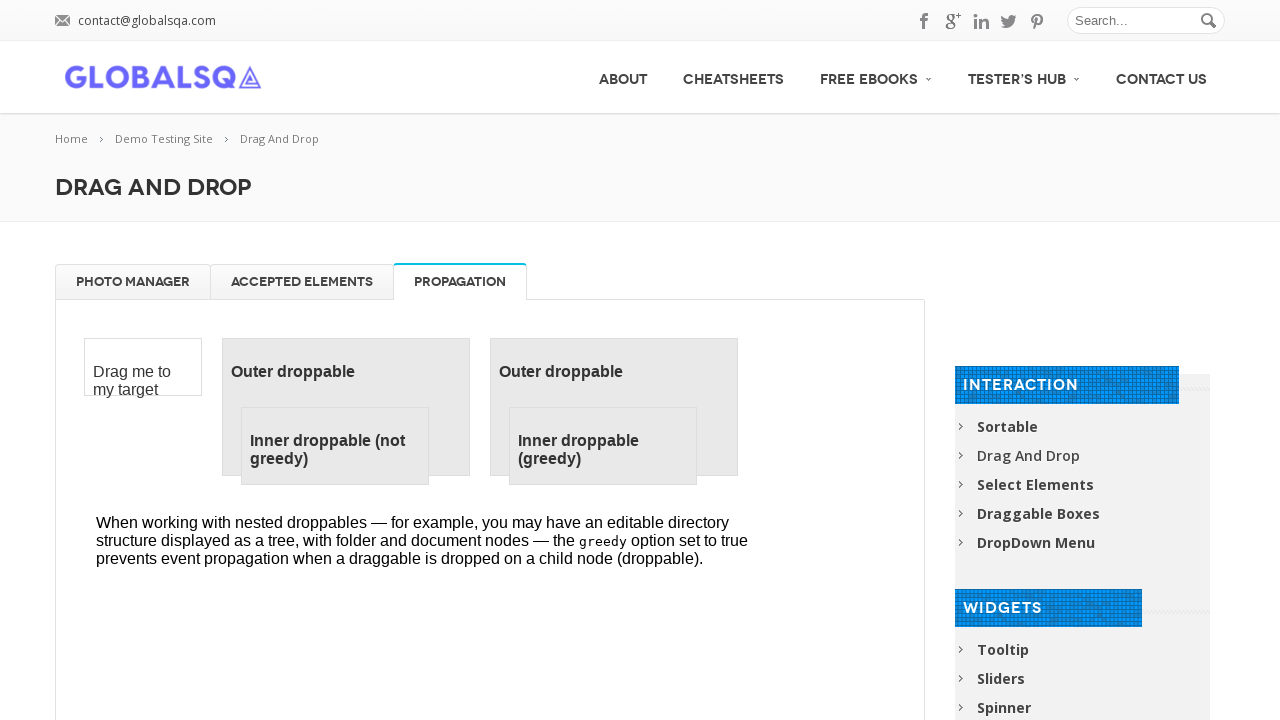

Successfully dragged the source element to the target droppable area at (346, 407)
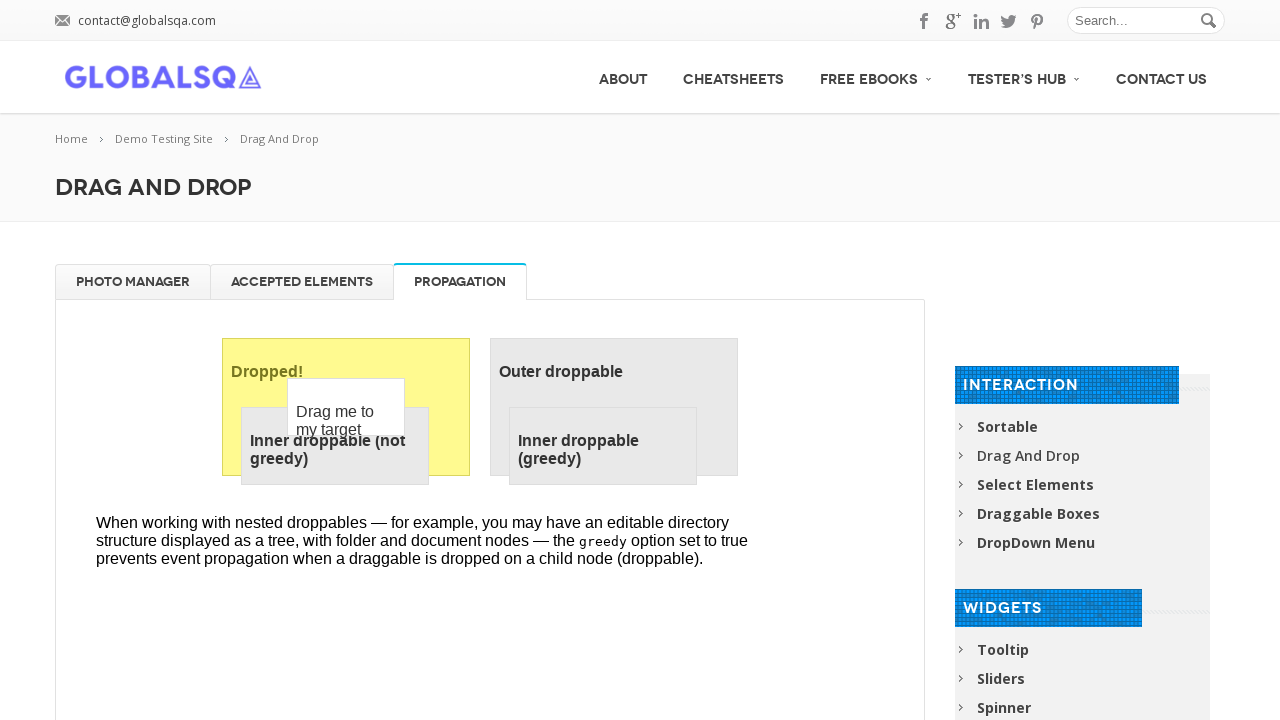

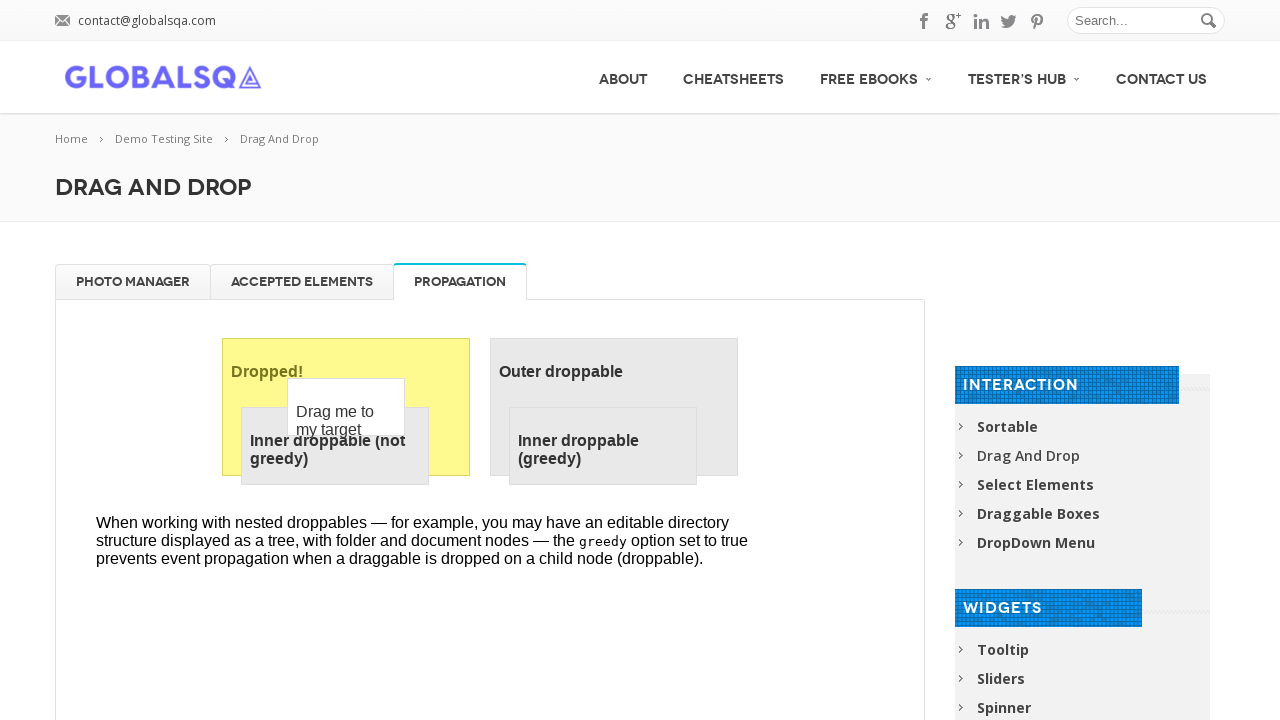